Tests table functionality on a training website by locating table elements, reading cell values, clicking the table header to sort, and verifying the table content after sorting.

Starting URL: https://v1.training-support.net/selenium/tables

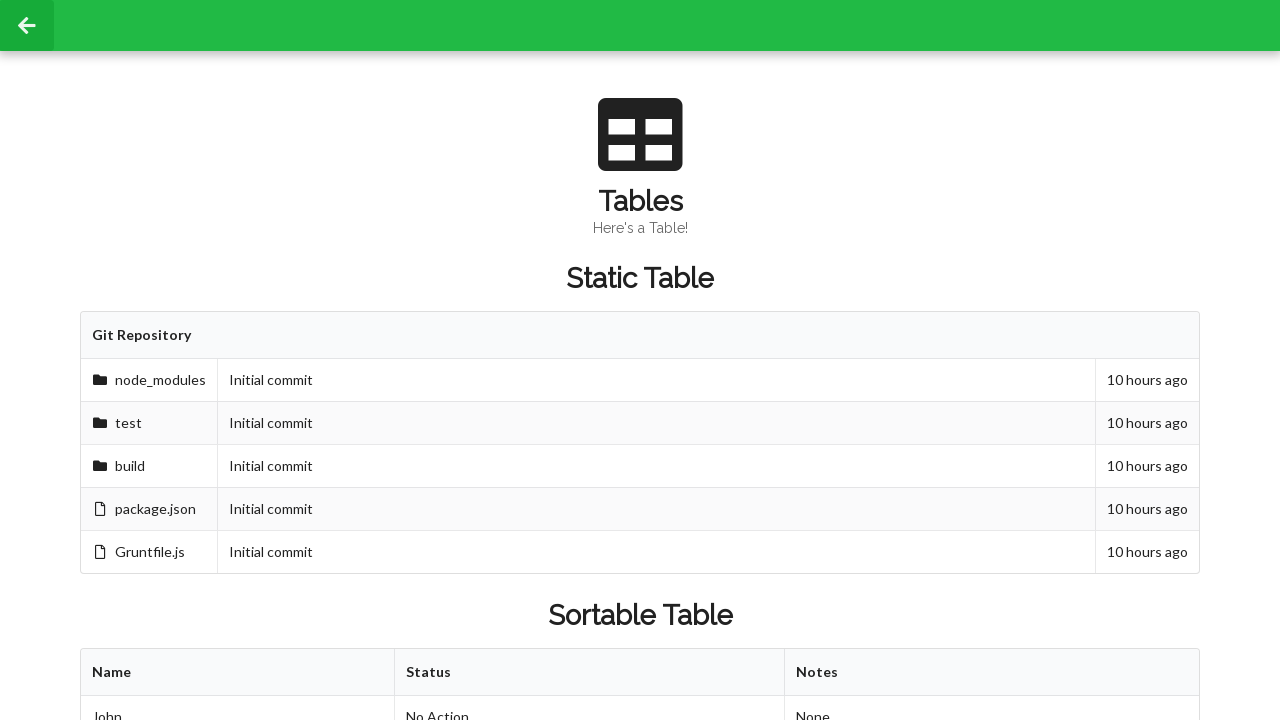

Waited for sortable table to be present
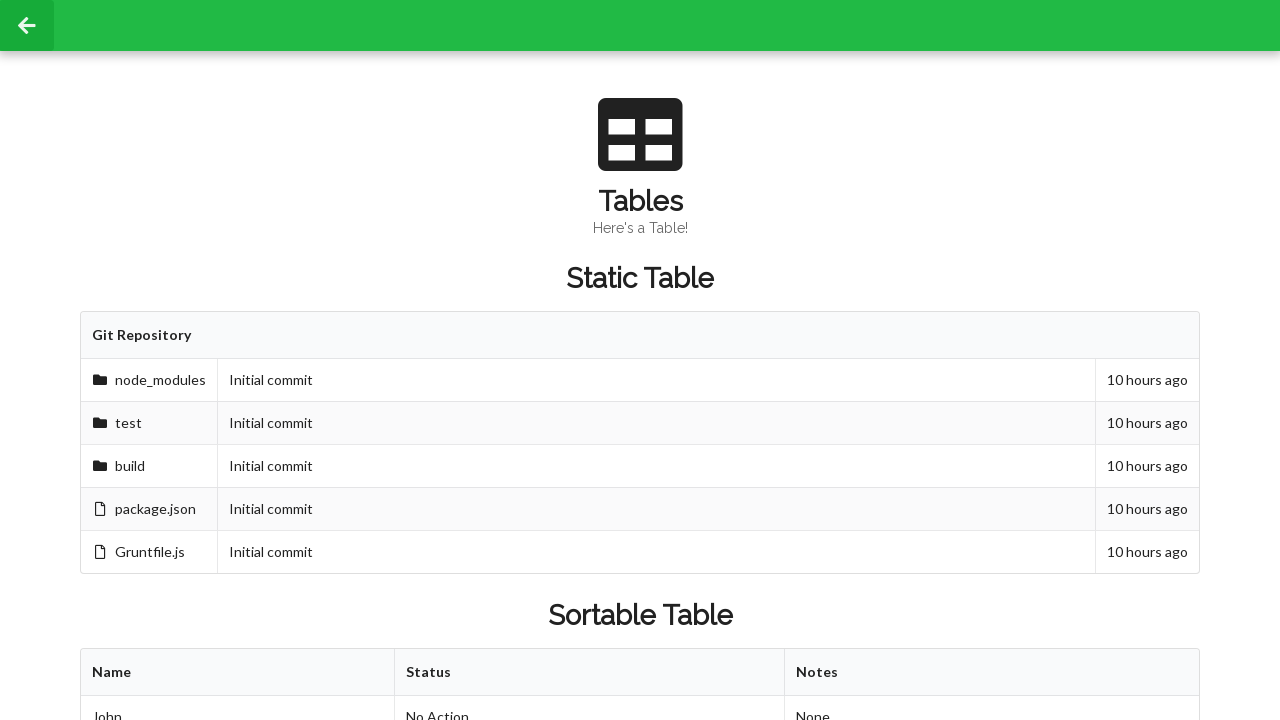

Located table columns - found 3 columns
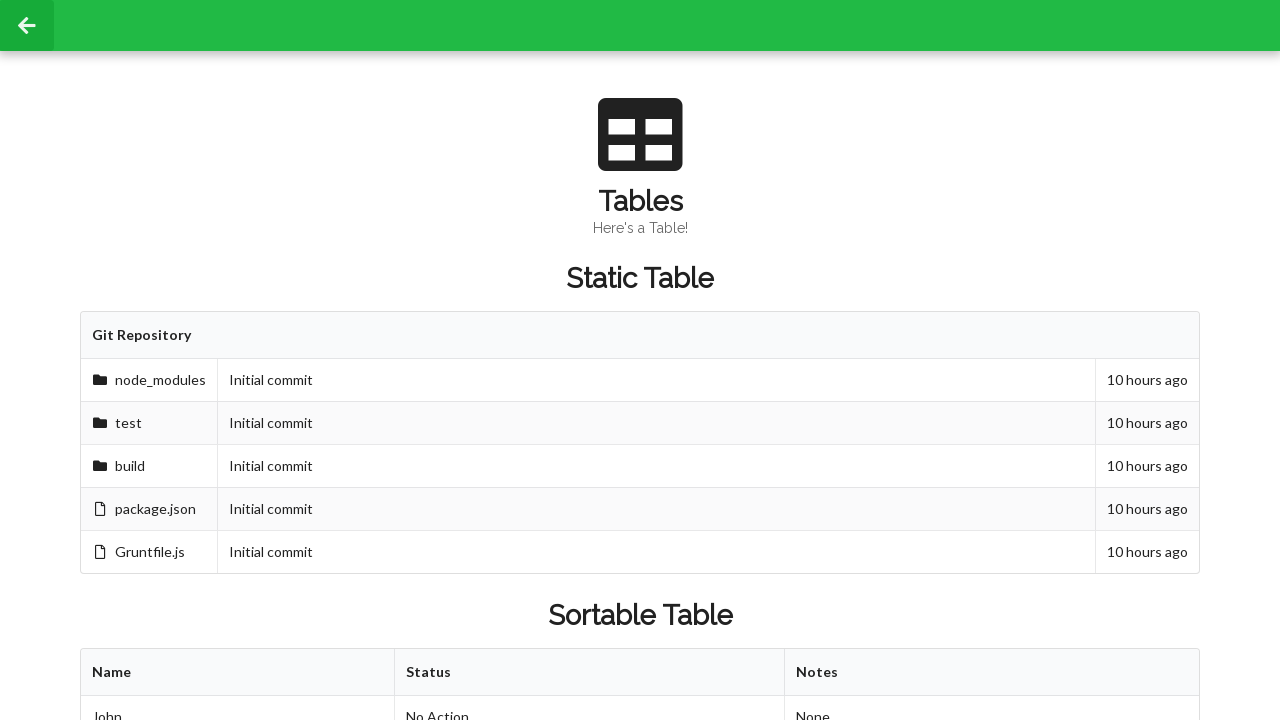

Located table rows - found 3 rows
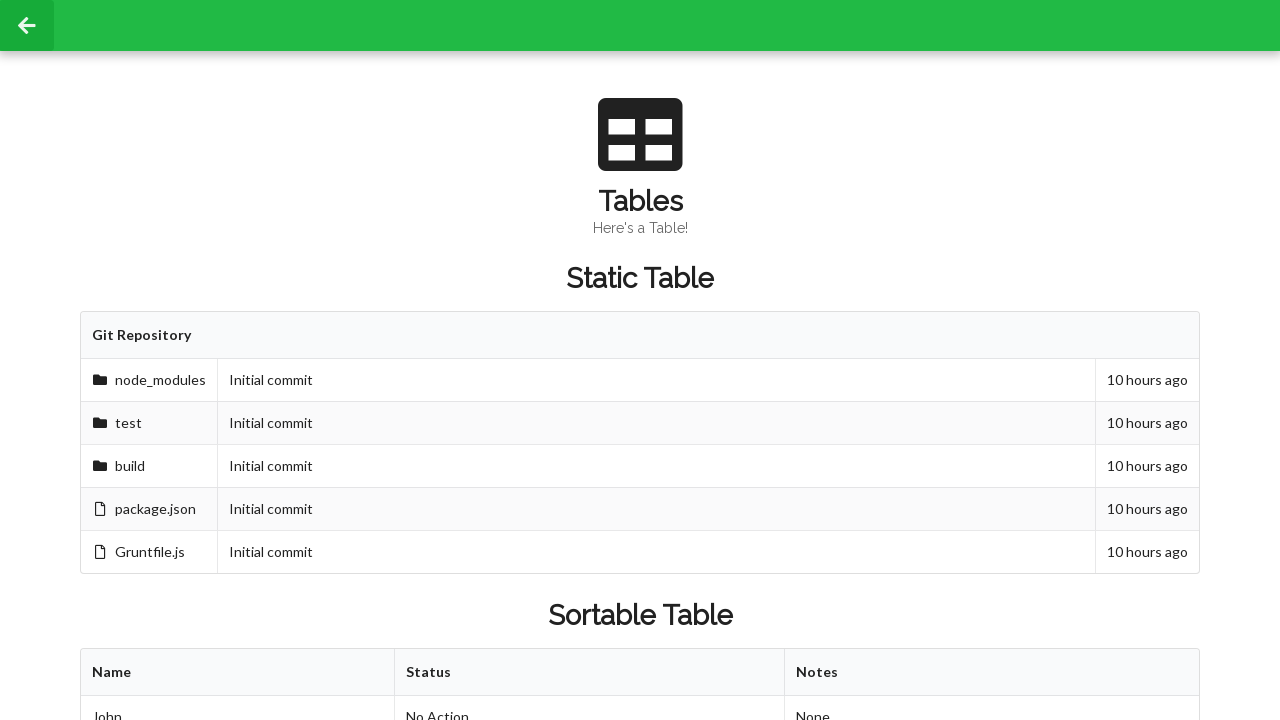

Retrieved cell value before sorting: Approved
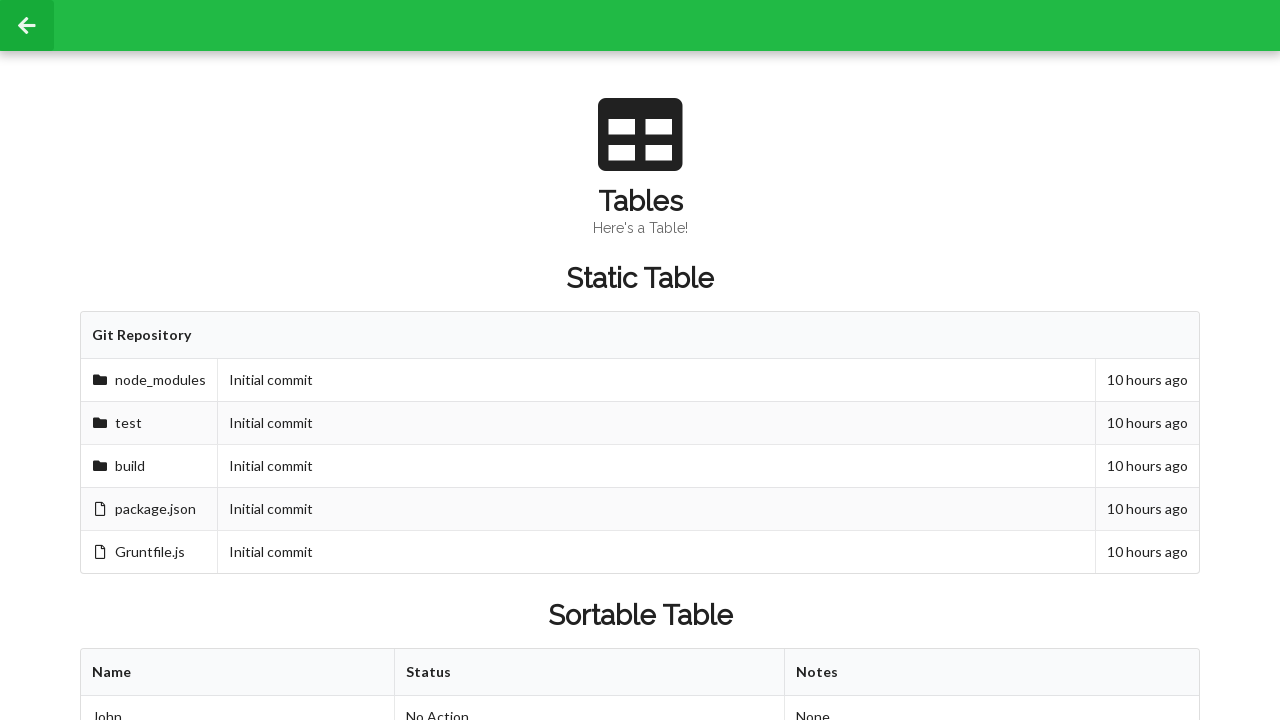

Clicked table header to sort the table at (238, 673) on xpath=//table[@id='sortableTable']/thead/tr/th
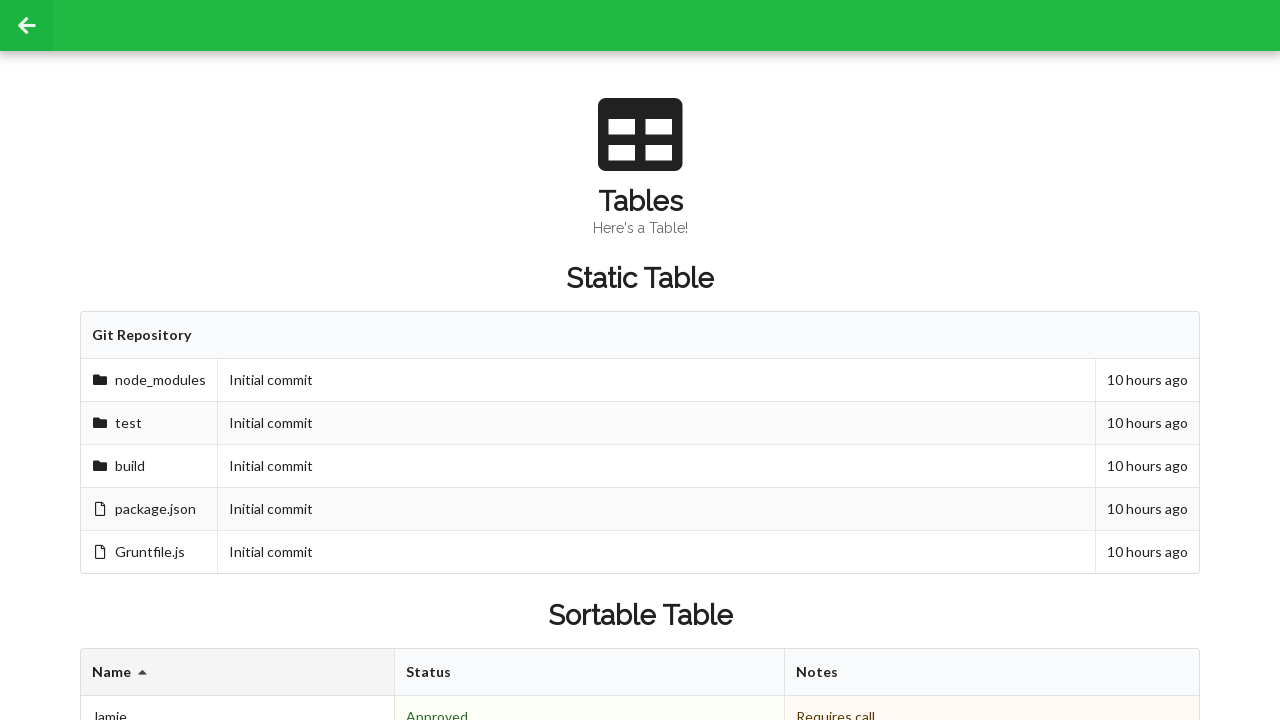

Retrieved cell value after sorting: Denied
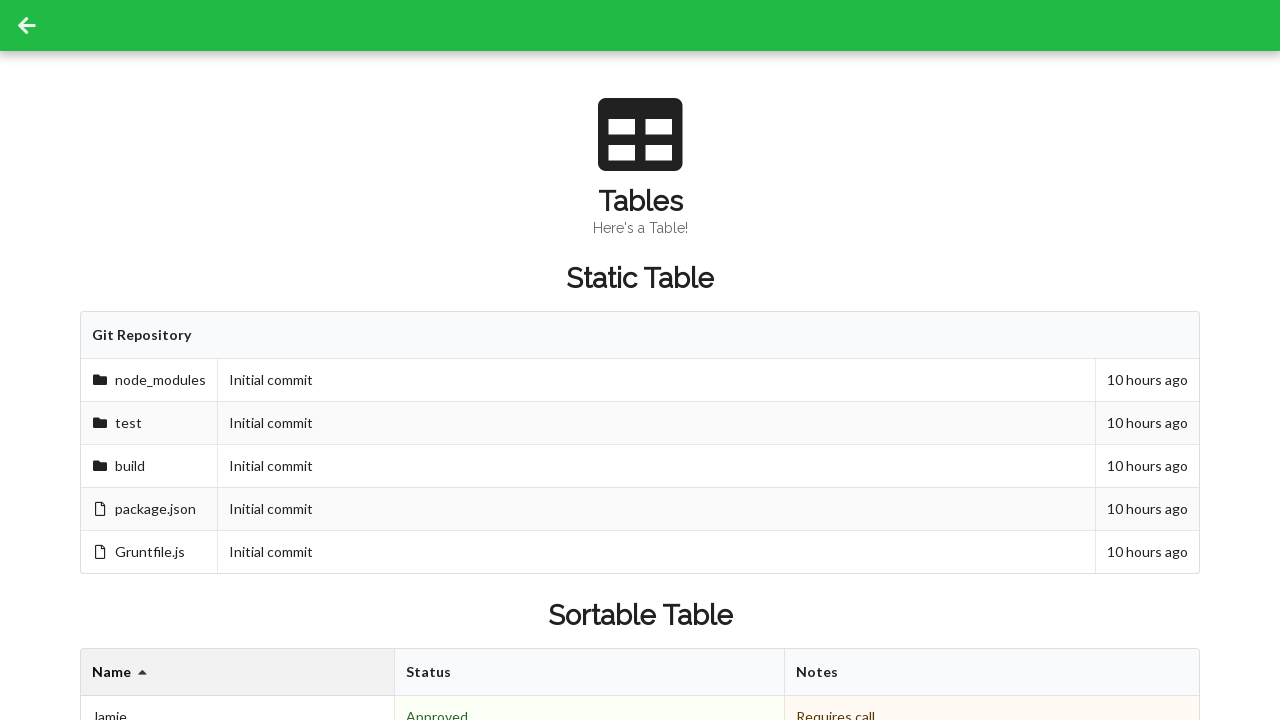

Located footer cells - found 3 footer cells
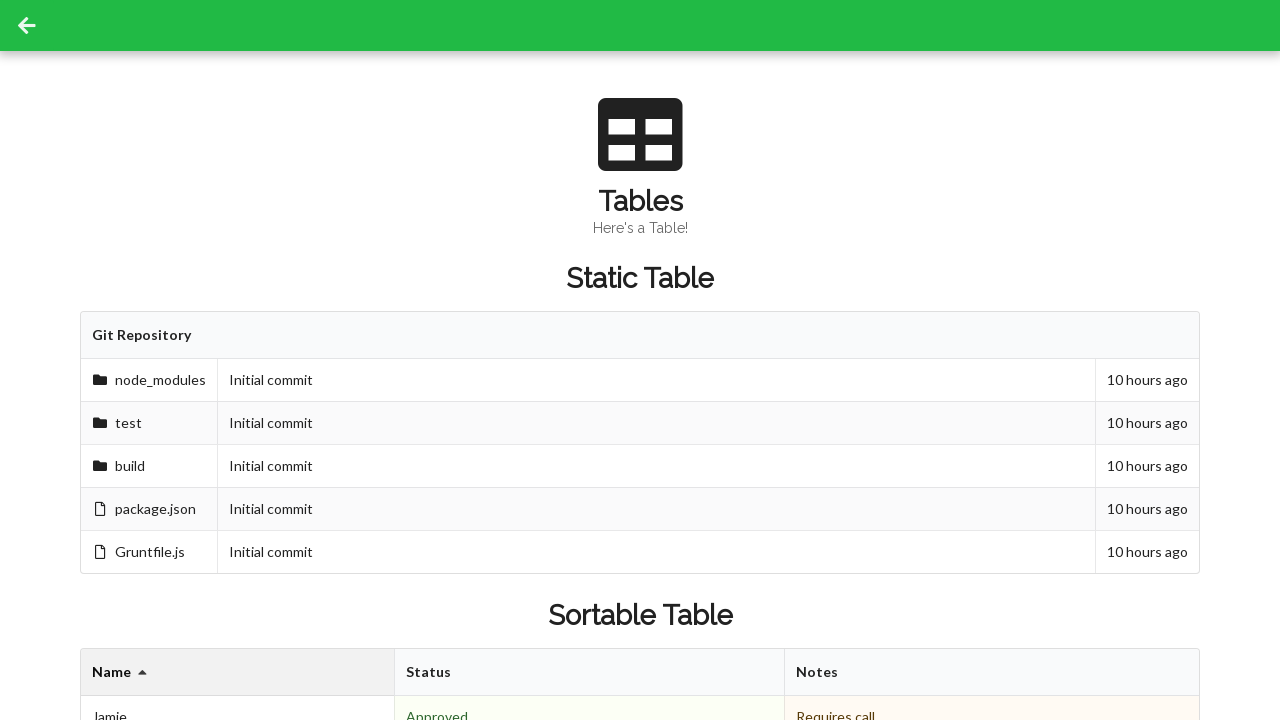

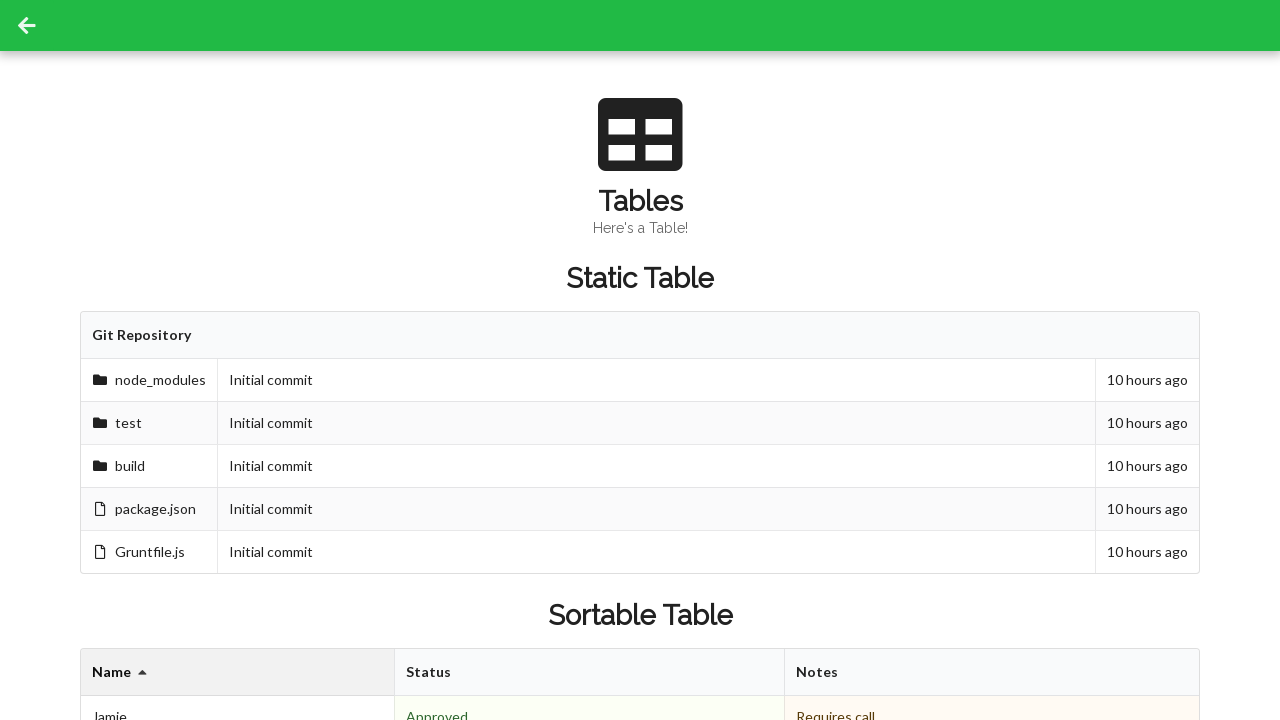